Tests that the form rejects submission when all fields are empty

Starting URL: https://davi-vert.vercel.app/index.html

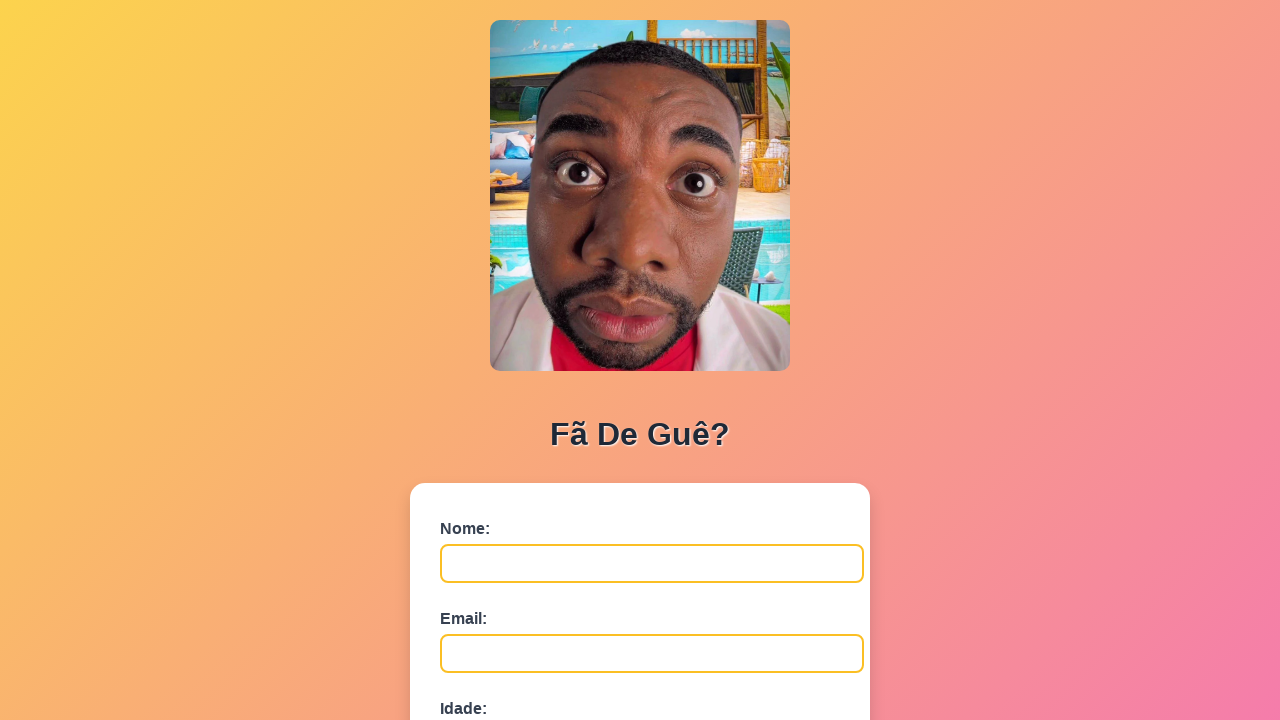

Cleared localStorage to reset application state
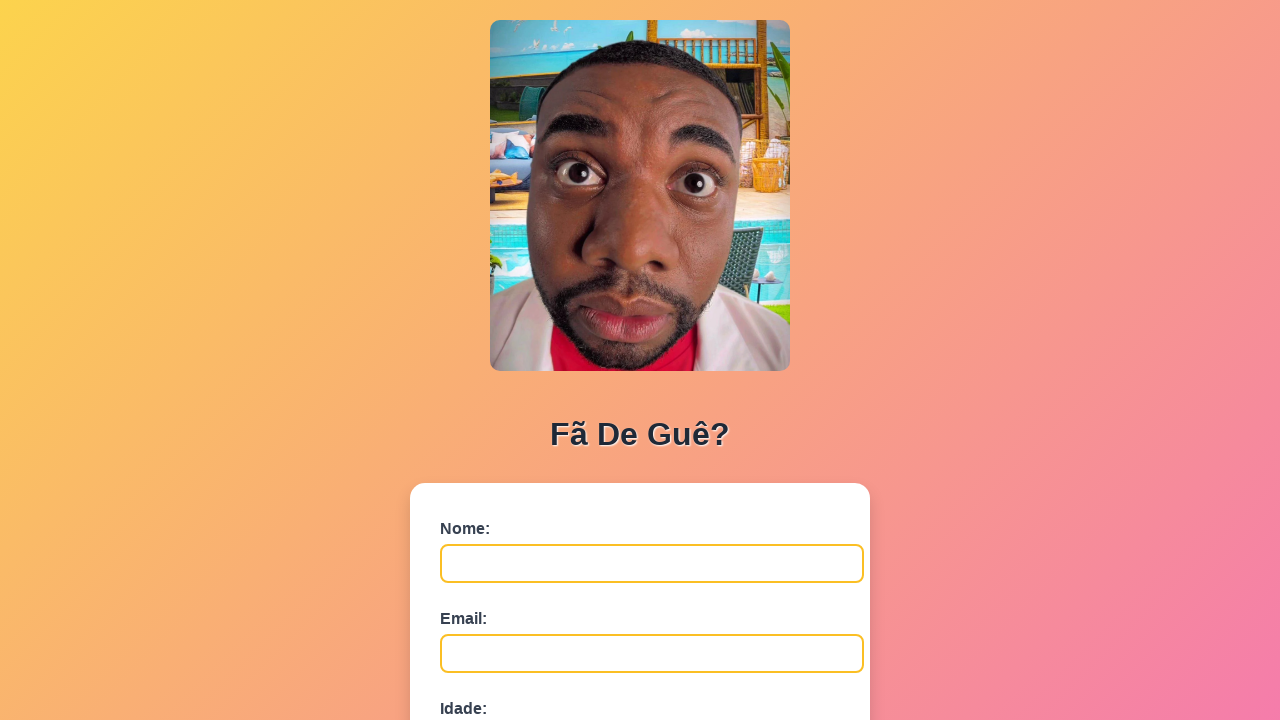

Waited for name field to be ready
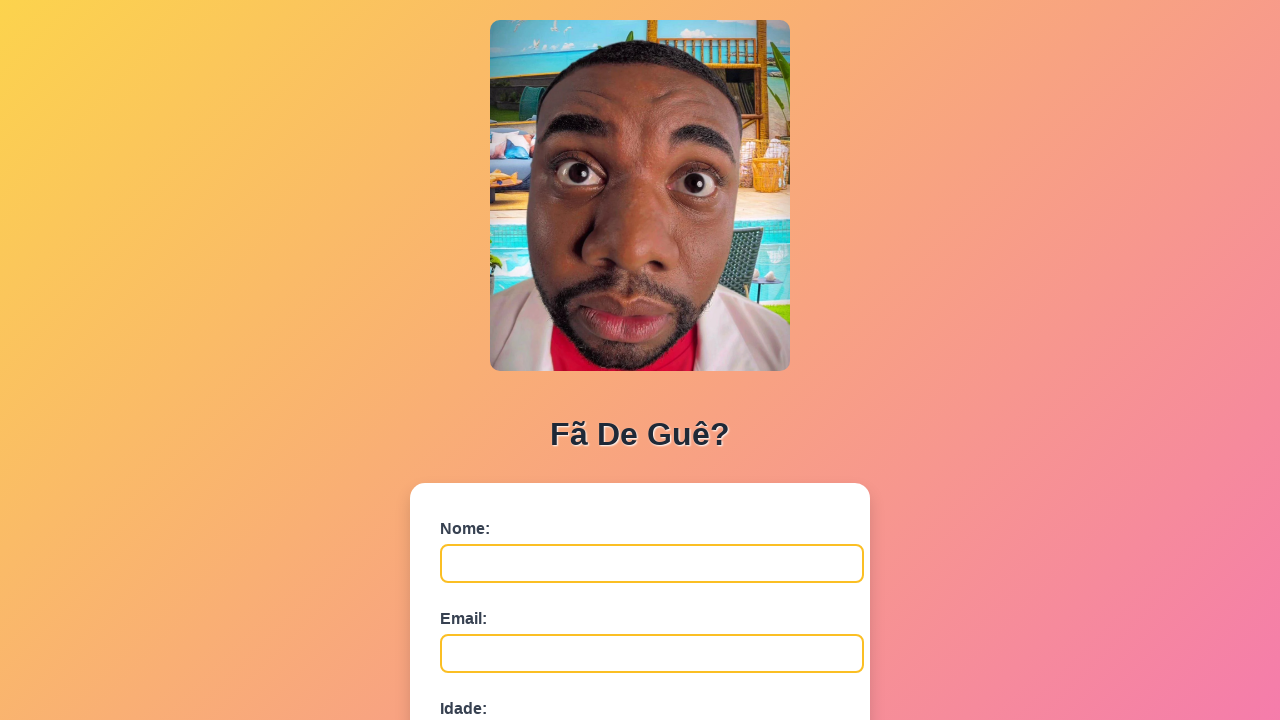

Ensured name field is empty on #nome
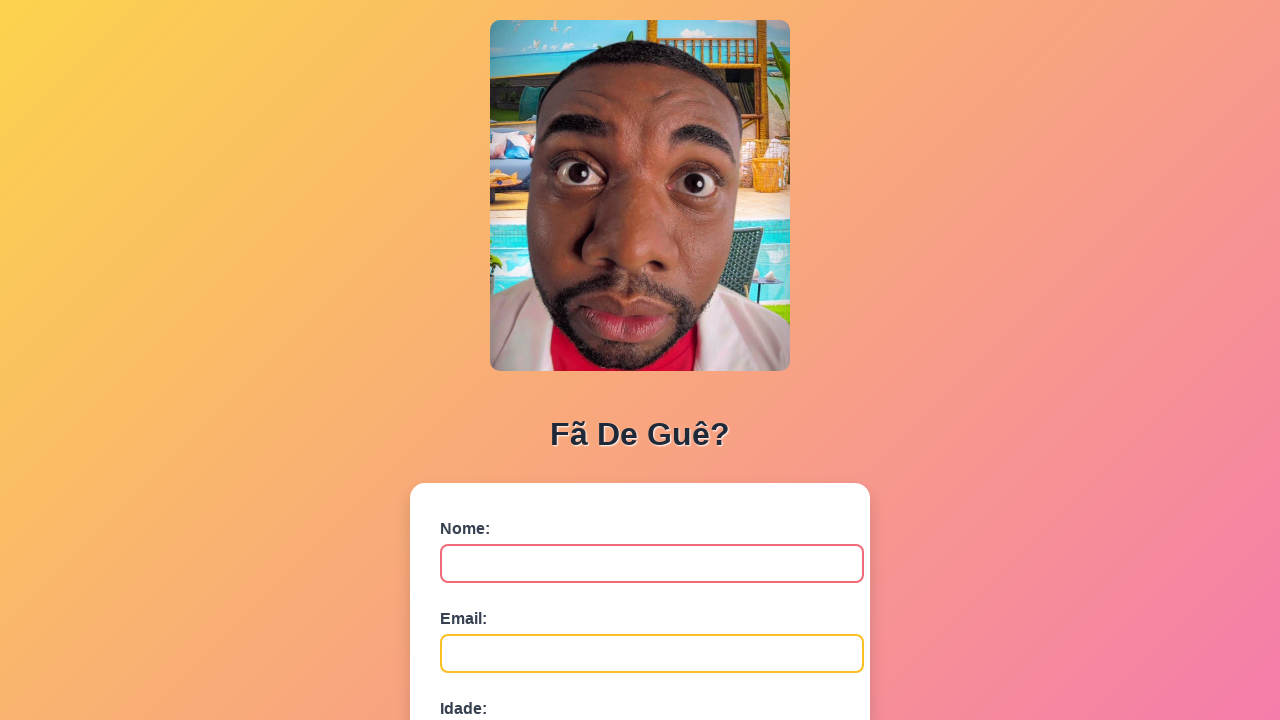

Ensured email field is empty on #email
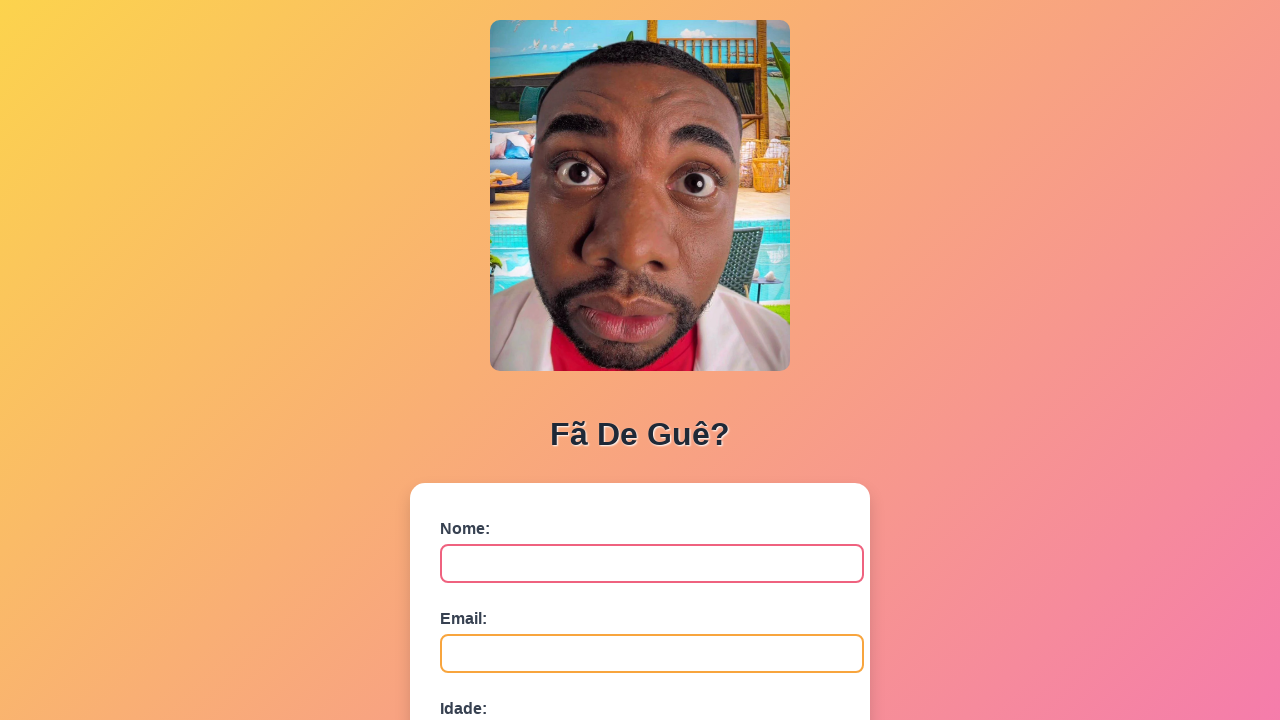

Ensured age field is empty on #idade
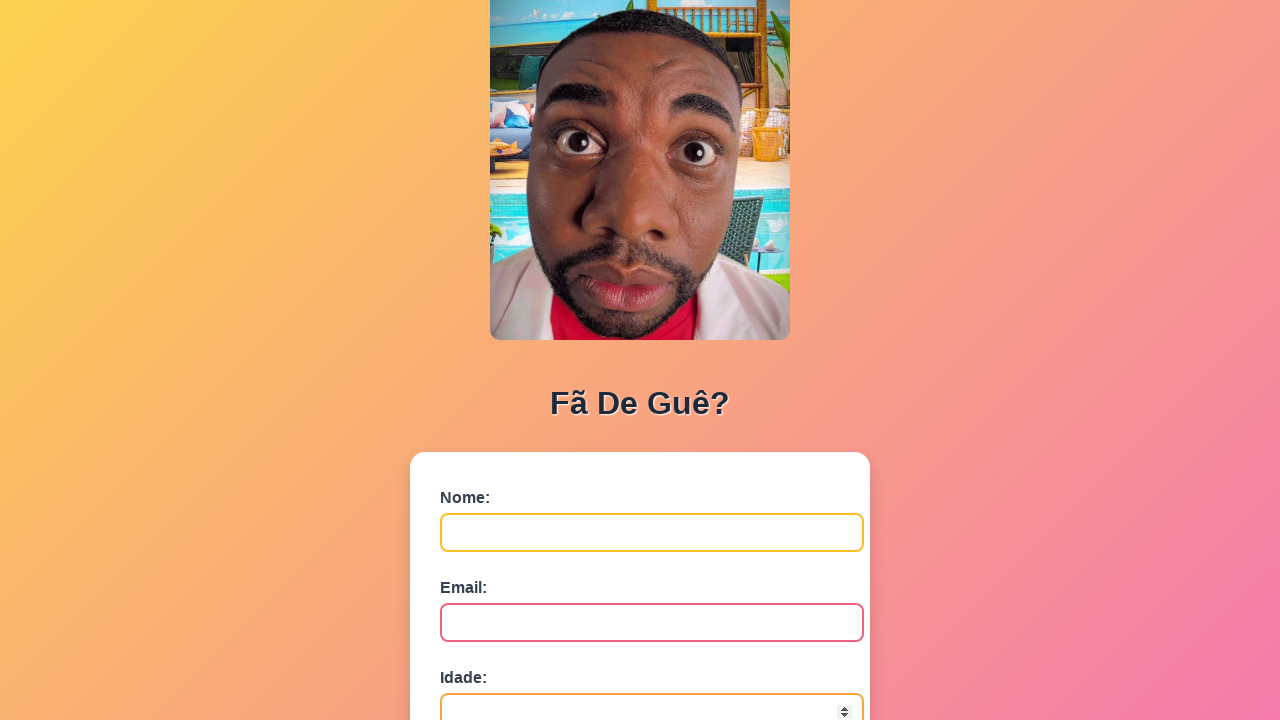

Clicked submit button with all fields empty at (490, 569) on button[type='submit']
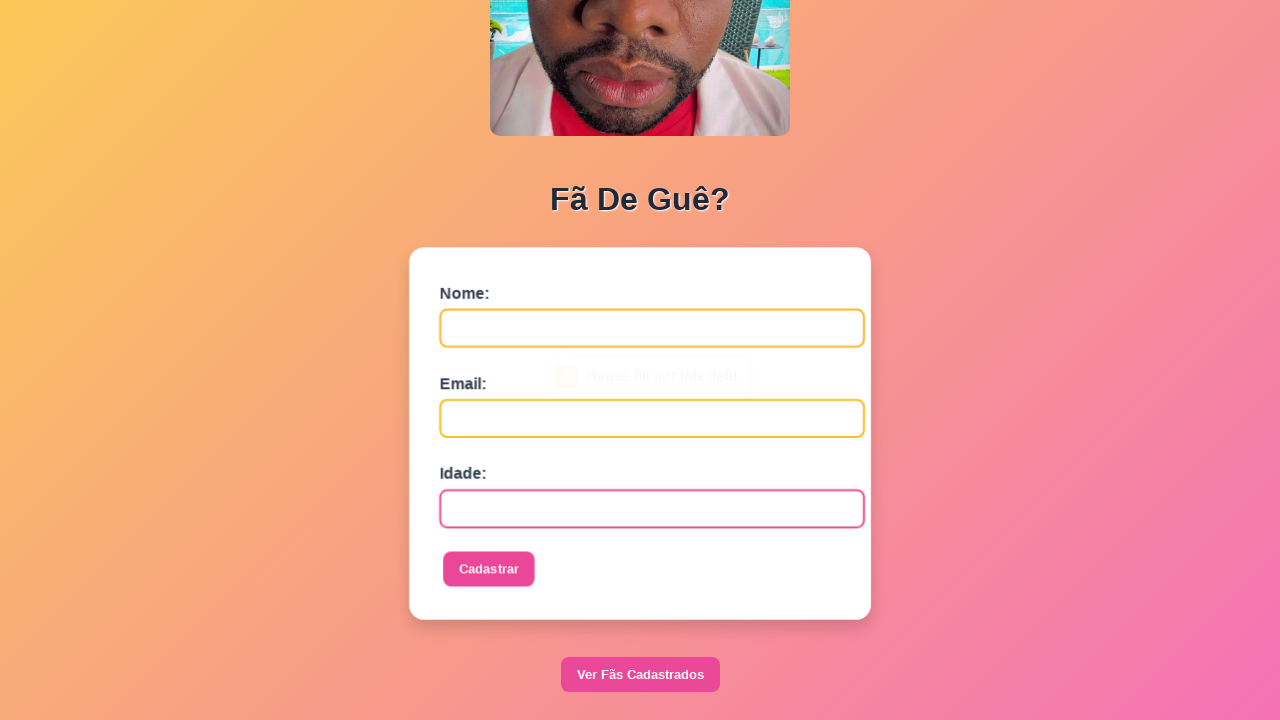

Set up dialog handler to accept any alerts
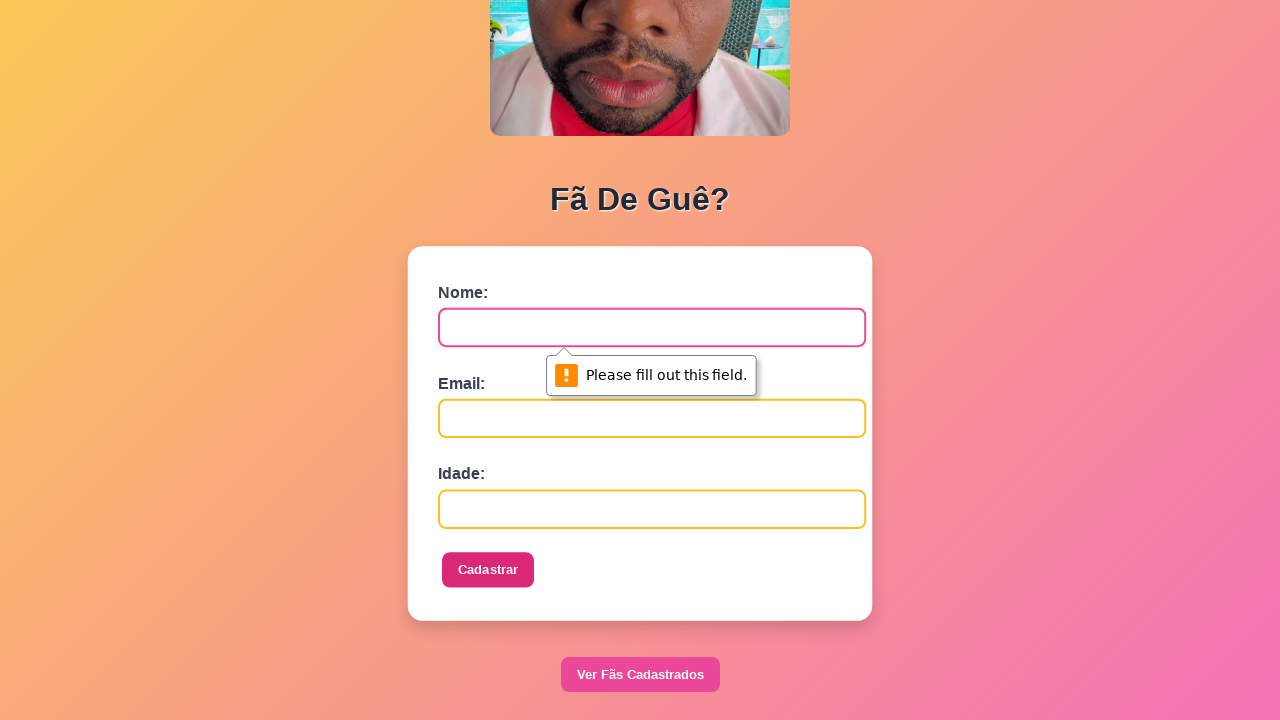

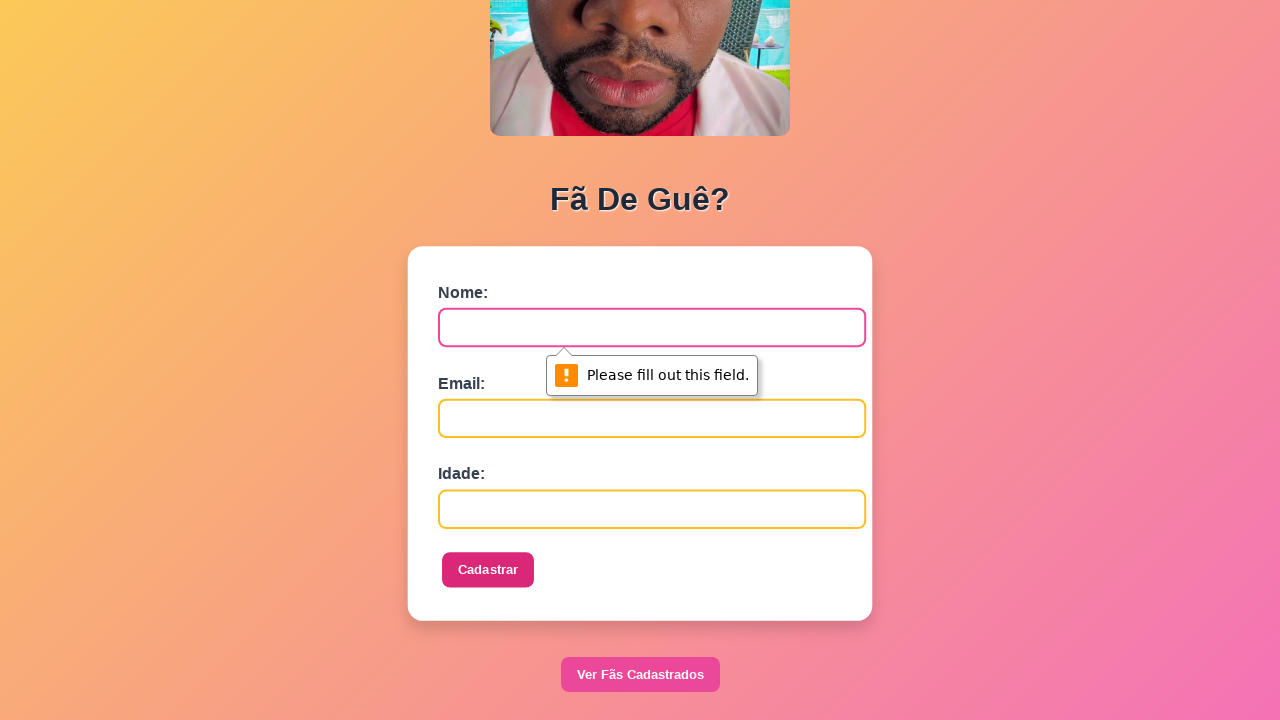